Tests A/B test opt-out functionality by visiting the A/B test page, adding an opt-out cookie, refreshing, and verifying the page shows "No A/B Test"

Starting URL: http://the-internet.herokuapp.com/abtest

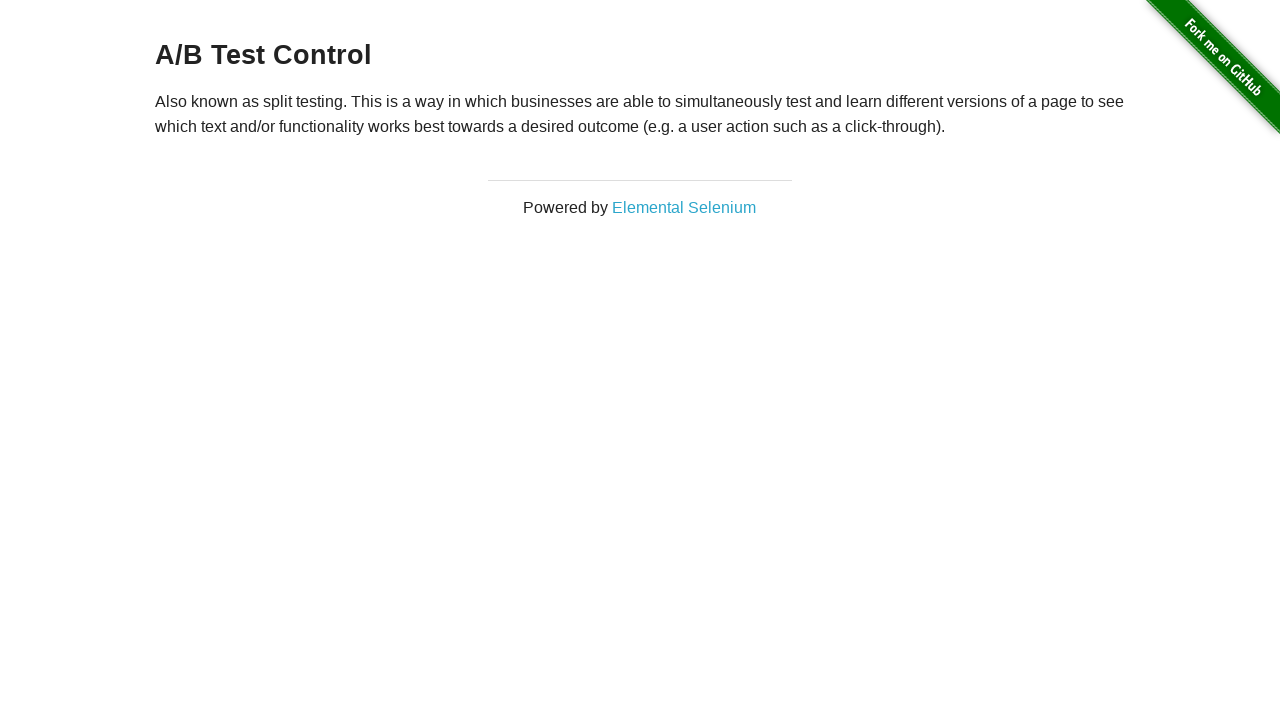

Navigated to A/B test page
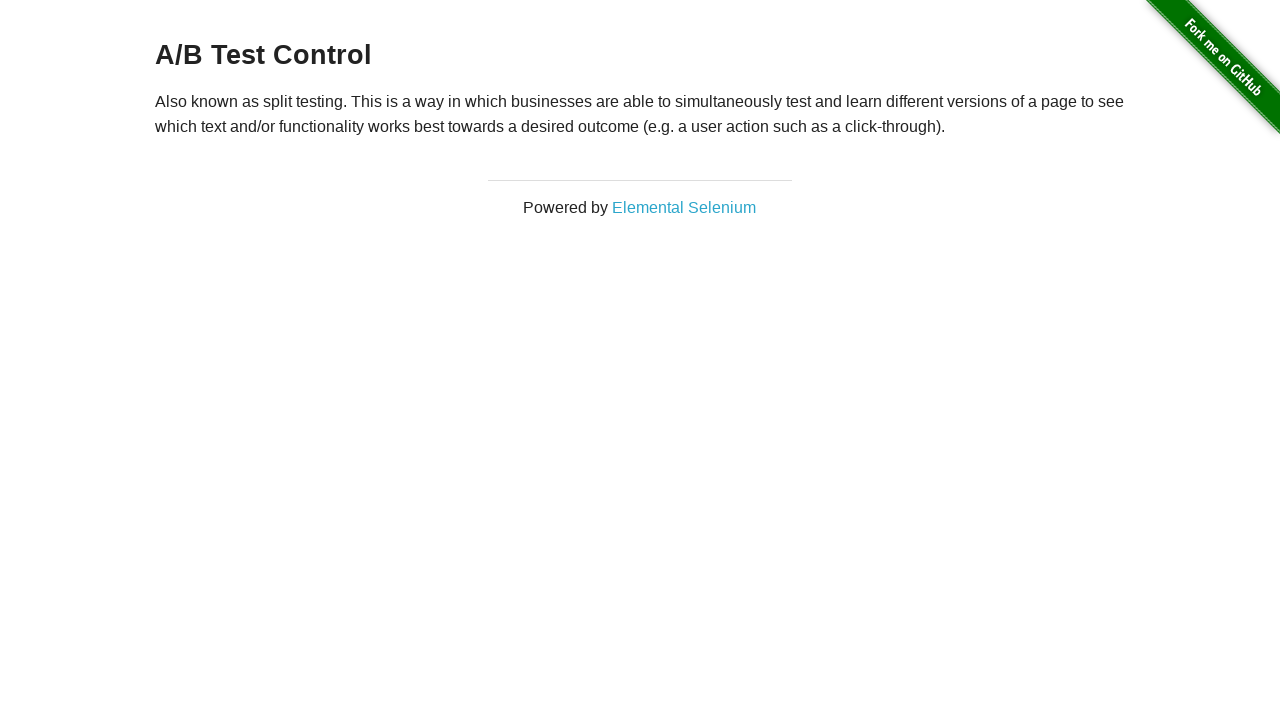

Retrieved heading text from page
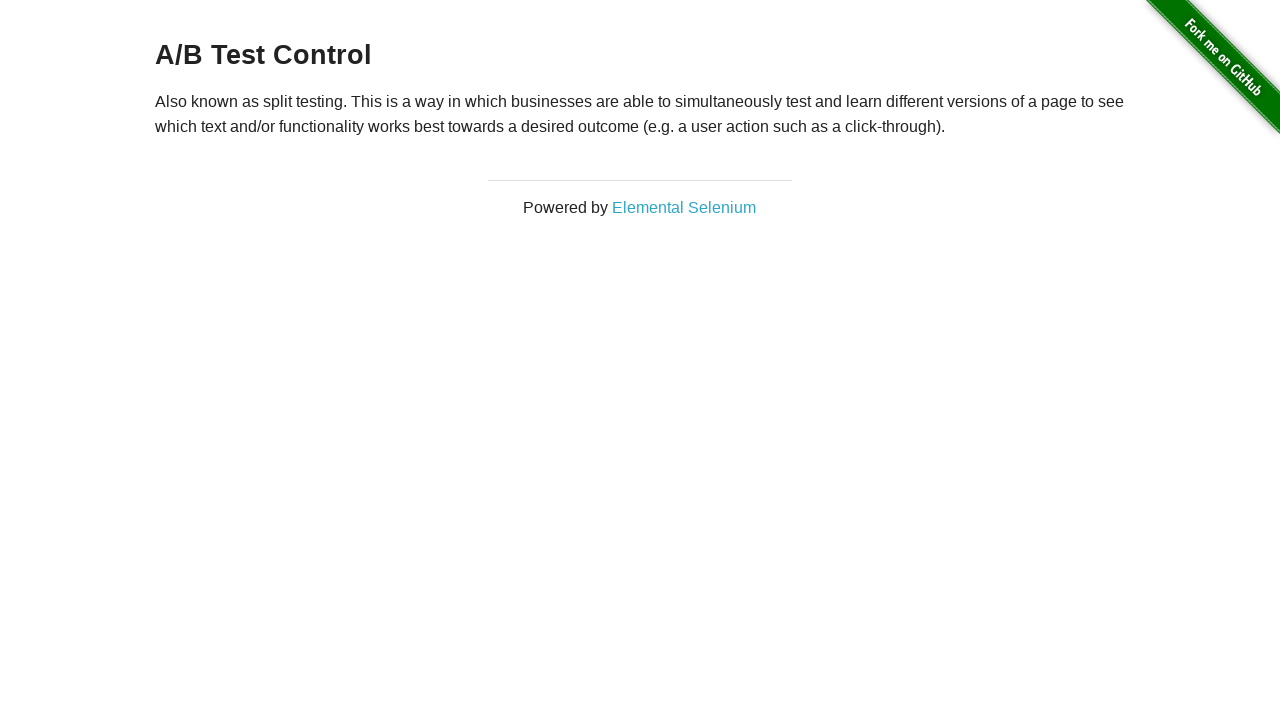

Added optimizelyOptOut cookie to context
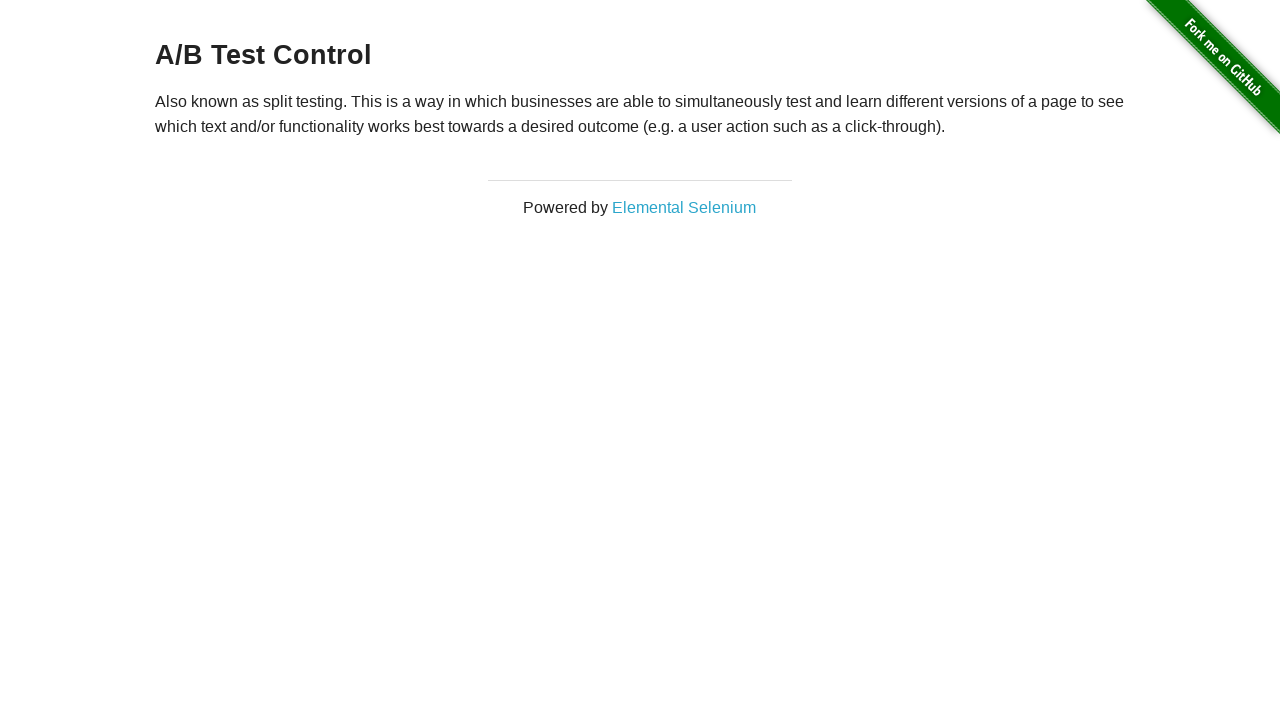

Reloaded page after adding opt-out cookie
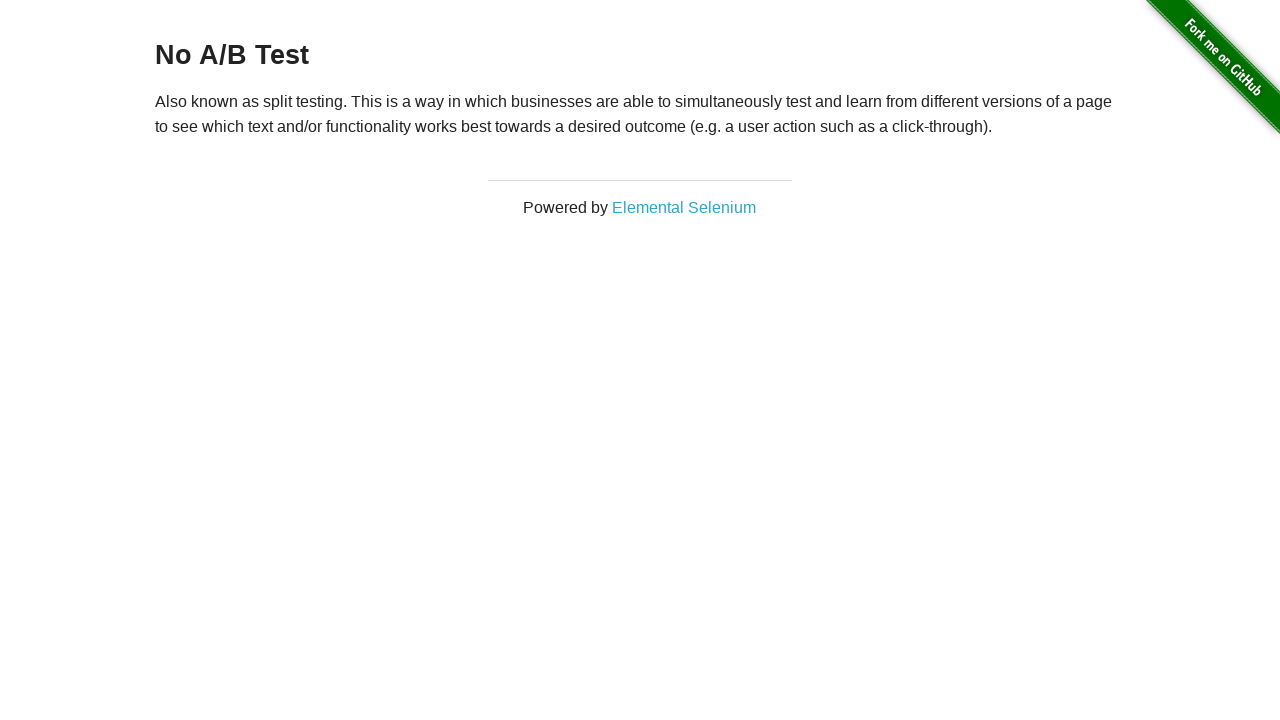

Verified heading element is present - opt-out confirmed
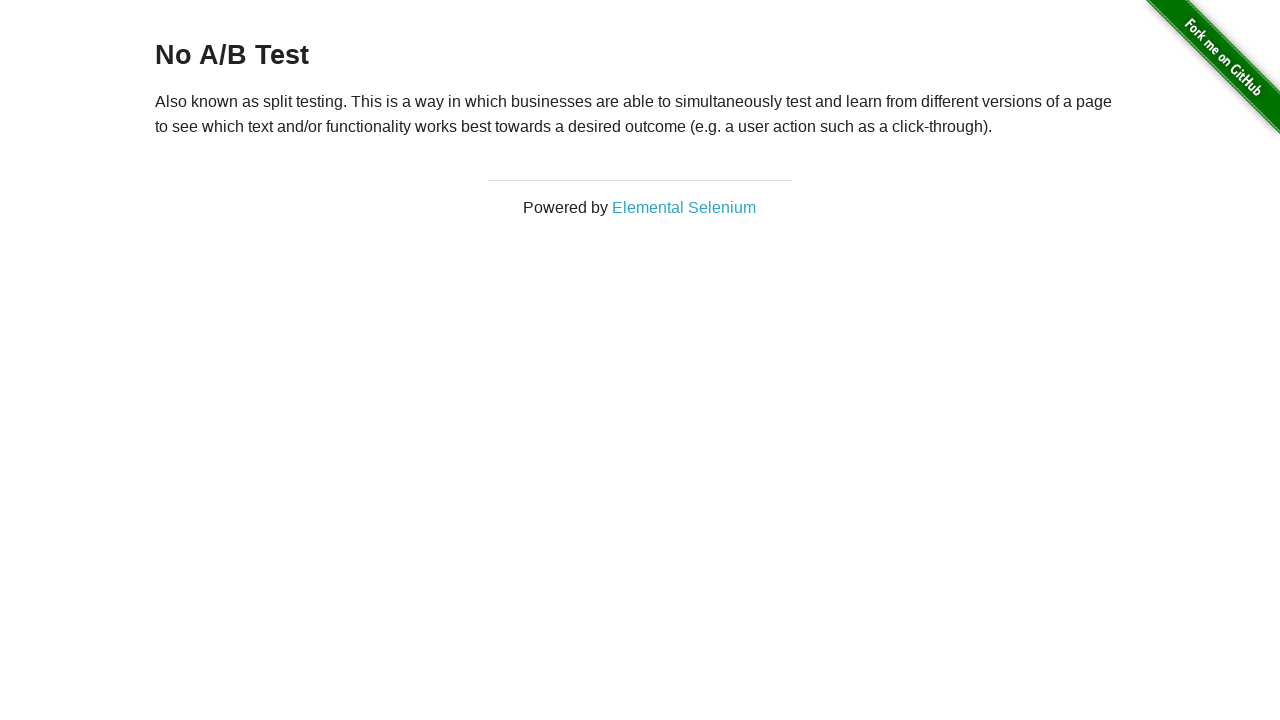

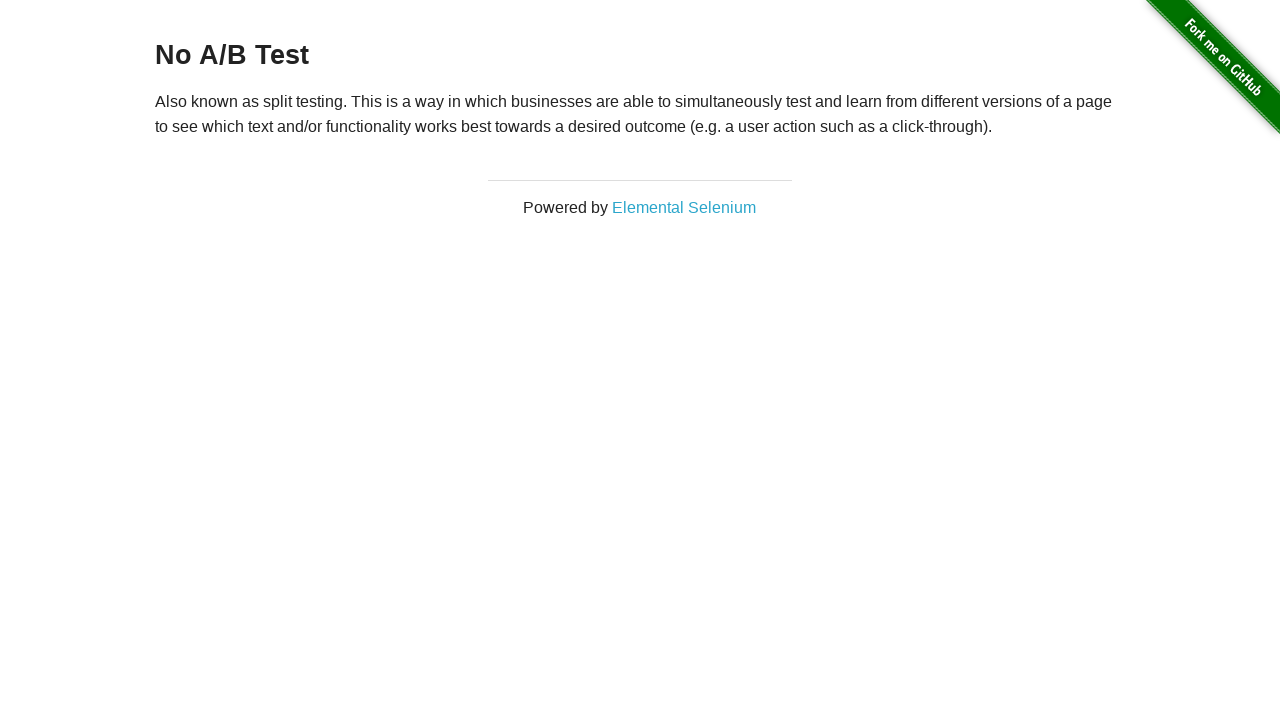